Tests that entered text is trimmed when saving edits

Starting URL: https://demo.playwright.dev/todomvc

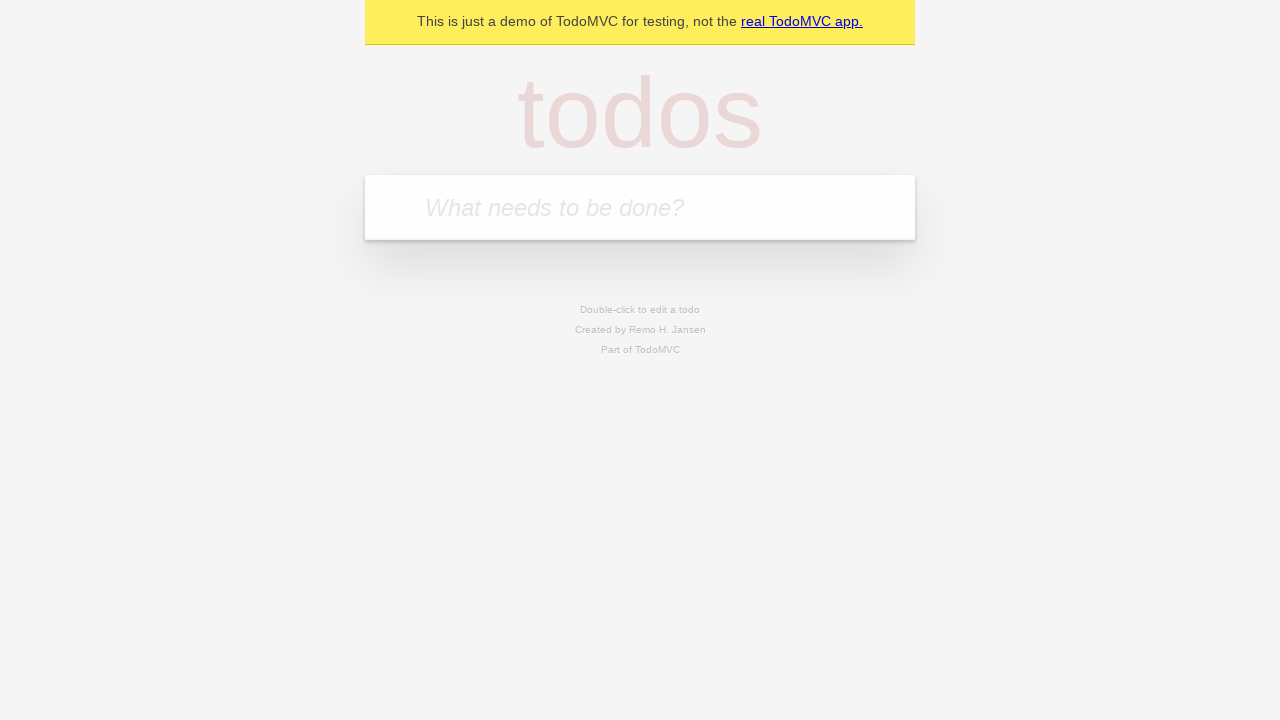

Filled first todo with 'buy some cheese' on internal:attr=[placeholder="What needs to be done?"i]
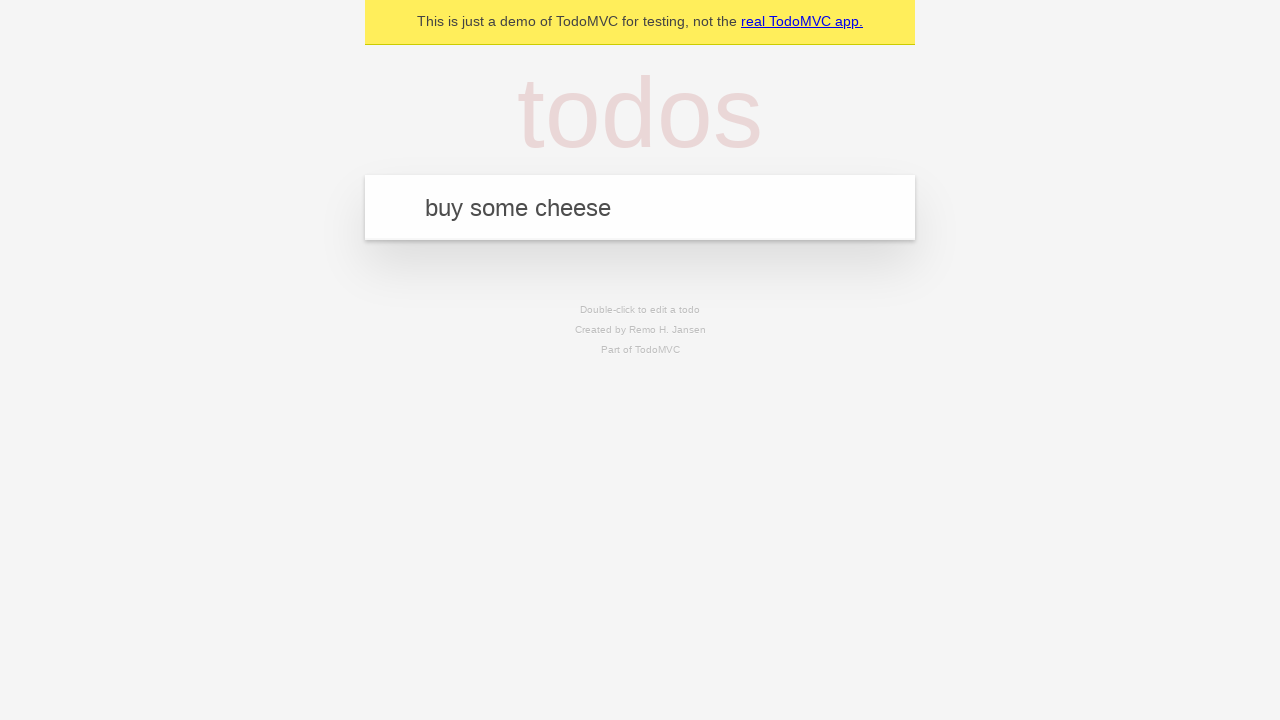

Pressed Enter to create first todo on internal:attr=[placeholder="What needs to be done?"i]
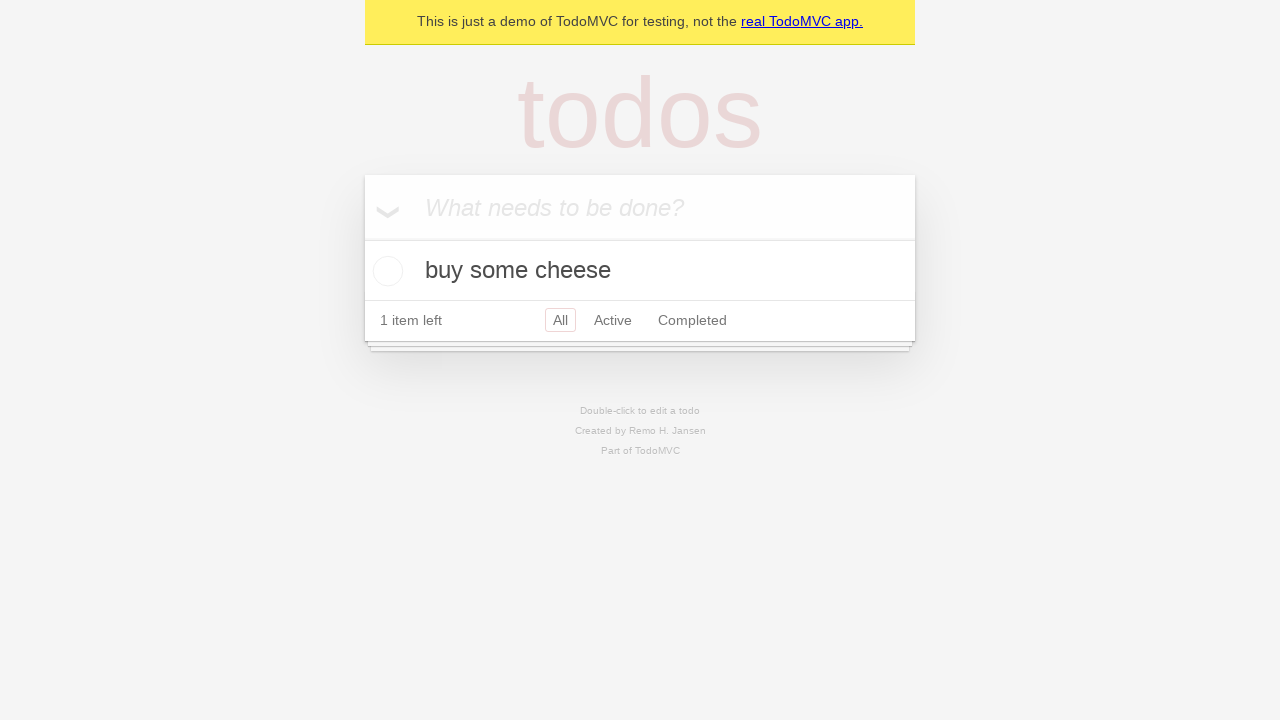

Filled second todo with 'feed the cat' on internal:attr=[placeholder="What needs to be done?"i]
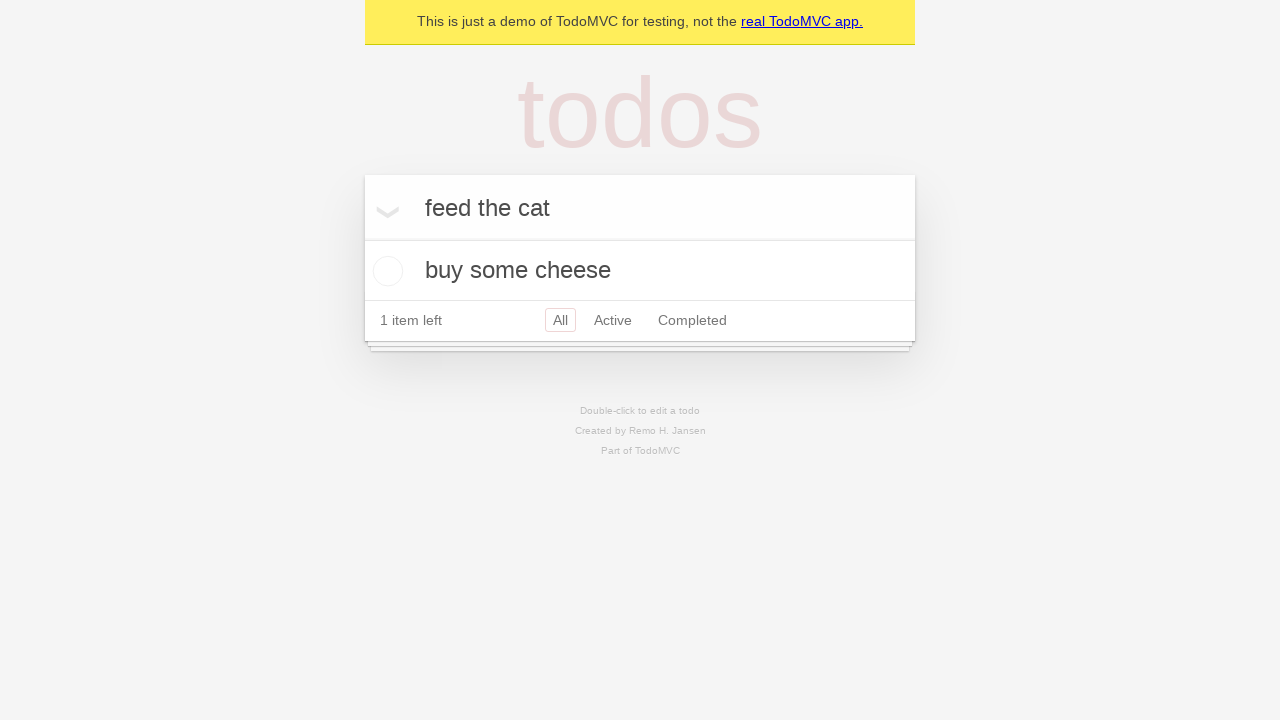

Pressed Enter to create second todo on internal:attr=[placeholder="What needs to be done?"i]
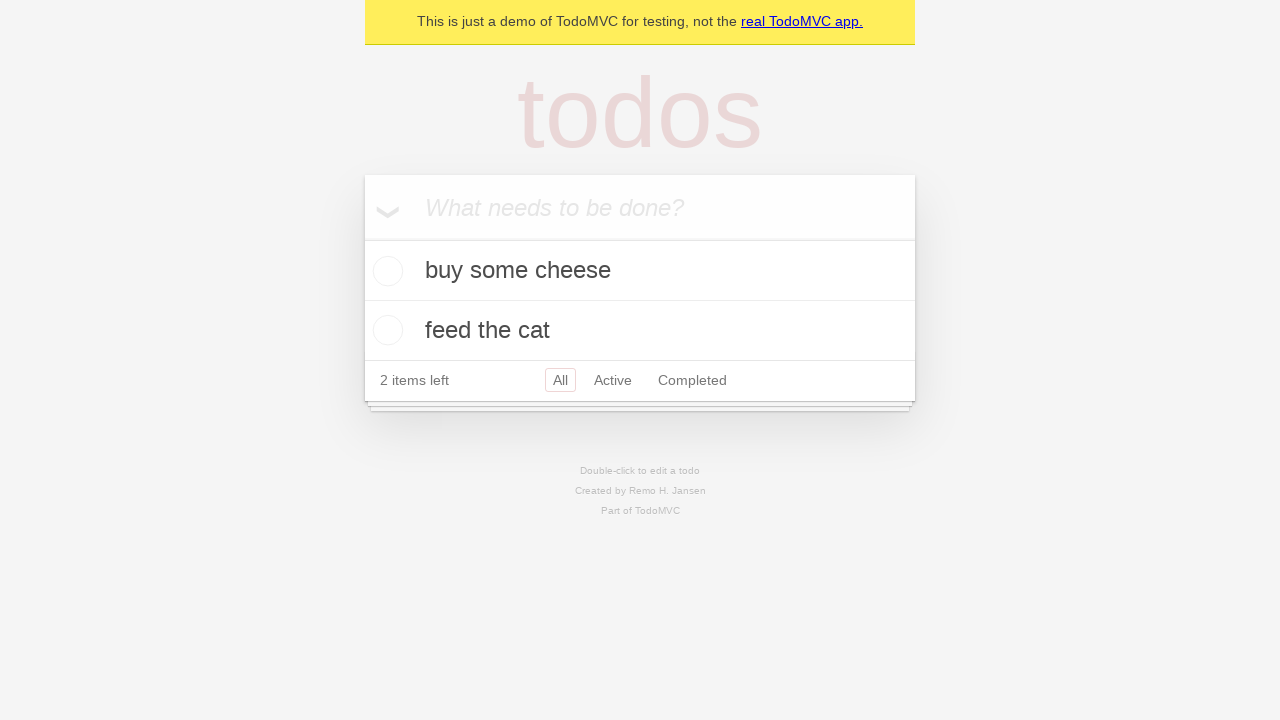

Filled third todo with 'book a doctors appointment' on internal:attr=[placeholder="What needs to be done?"i]
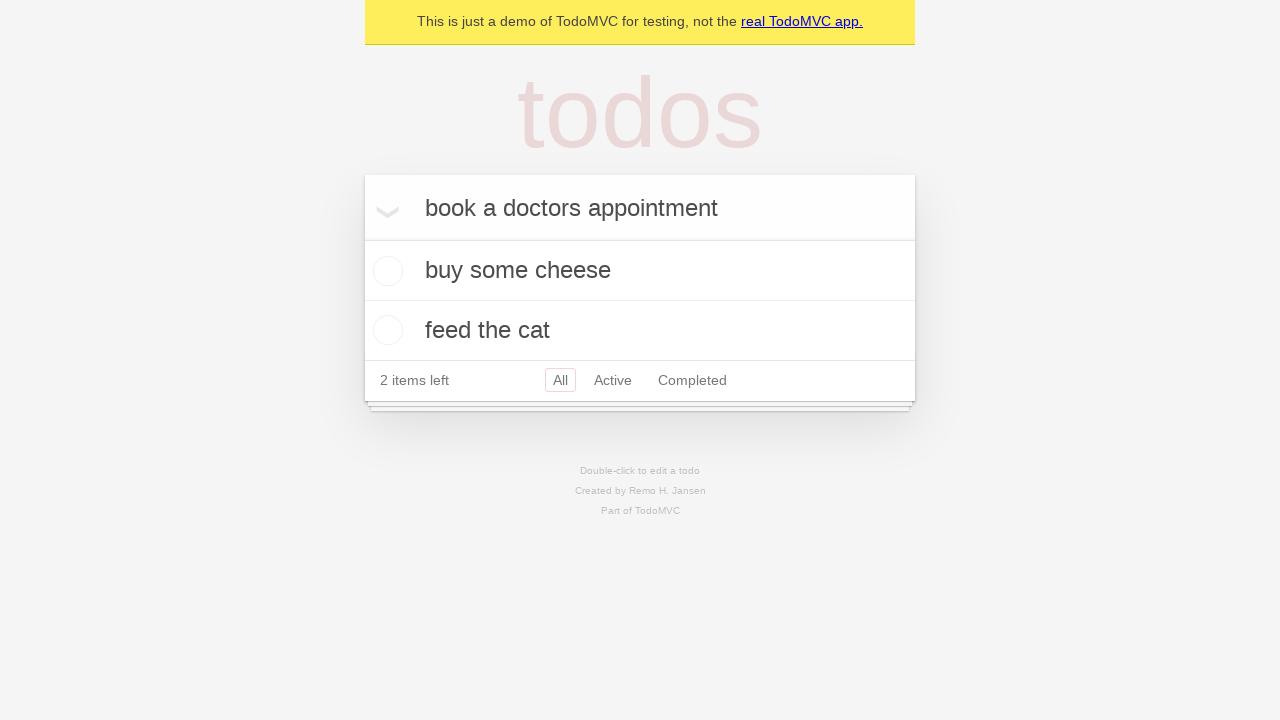

Pressed Enter to create third todo on internal:attr=[placeholder="What needs to be done?"i]
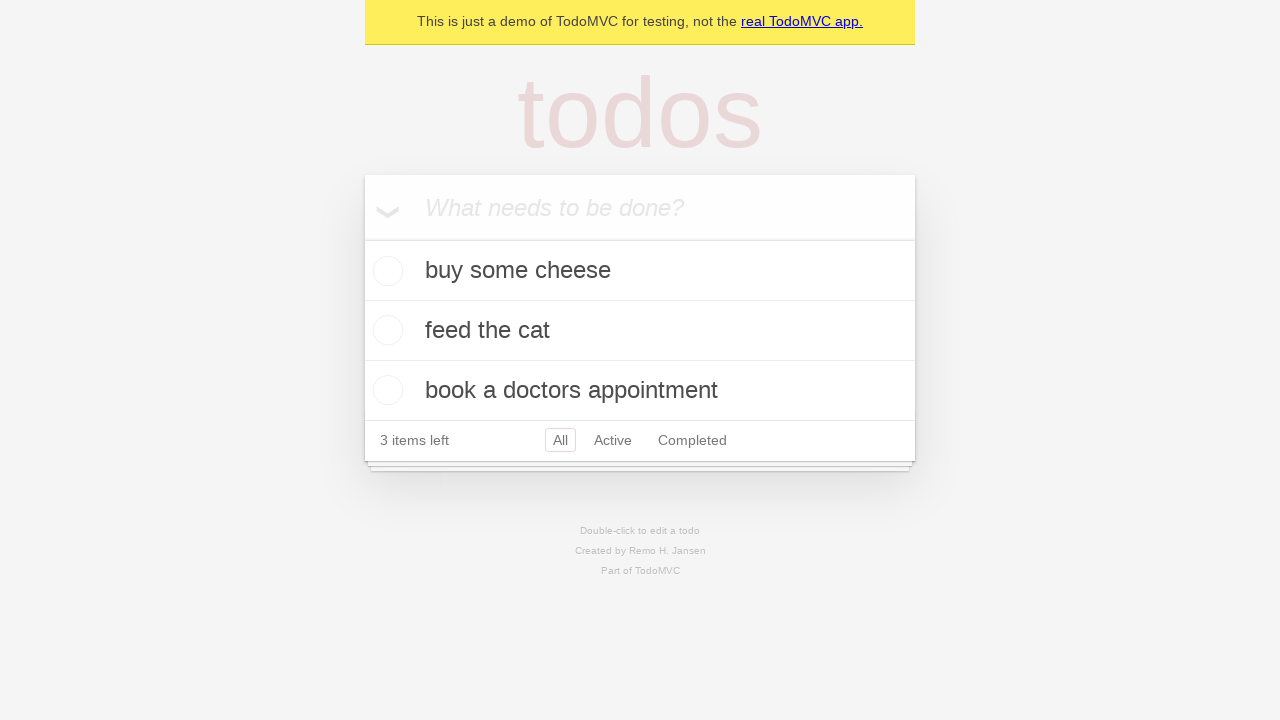

Double-clicked second todo to enter edit mode at (640, 331) on internal:testid=[data-testid="todo-item"s] >> nth=1
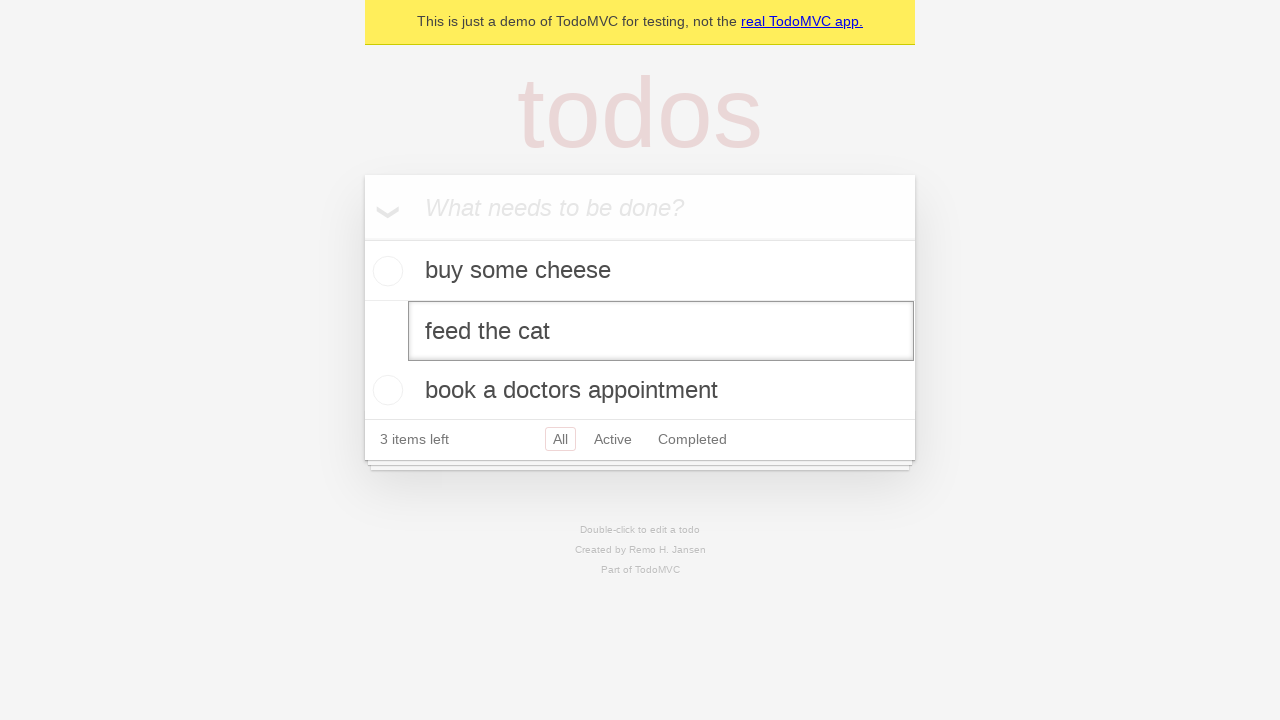

Filled edit textbox with '    buy some sausages    ' (text with leading and trailing spaces) on internal:testid=[data-testid="todo-item"s] >> nth=1 >> internal:role=textbox[nam
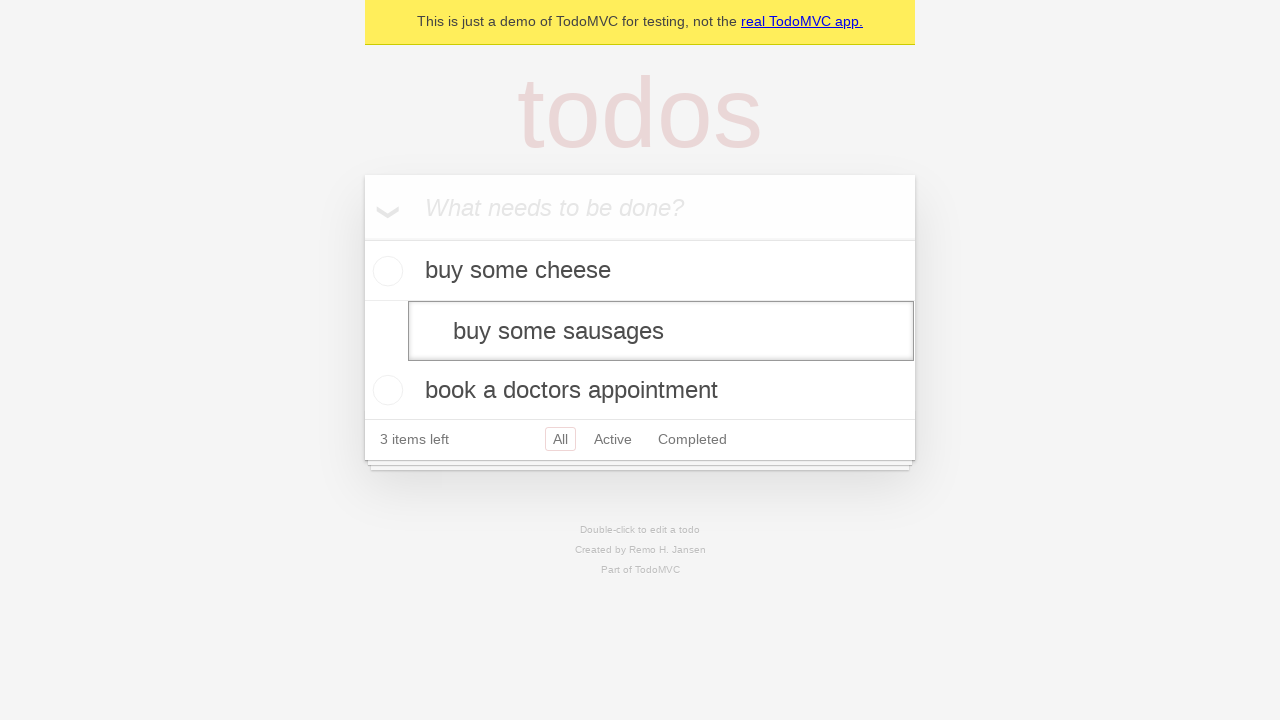

Pressed Enter to save edited todo, trimming spaces on internal:testid=[data-testid="todo-item"s] >> nth=1 >> internal:role=textbox[nam
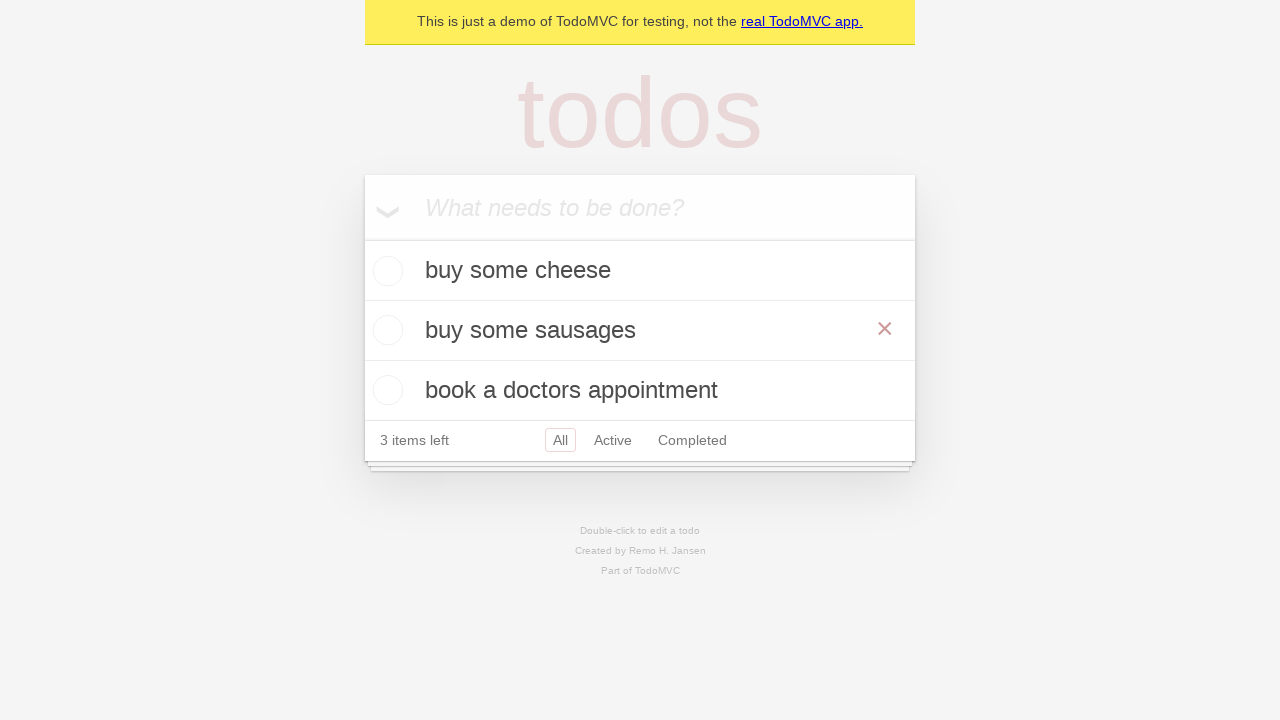

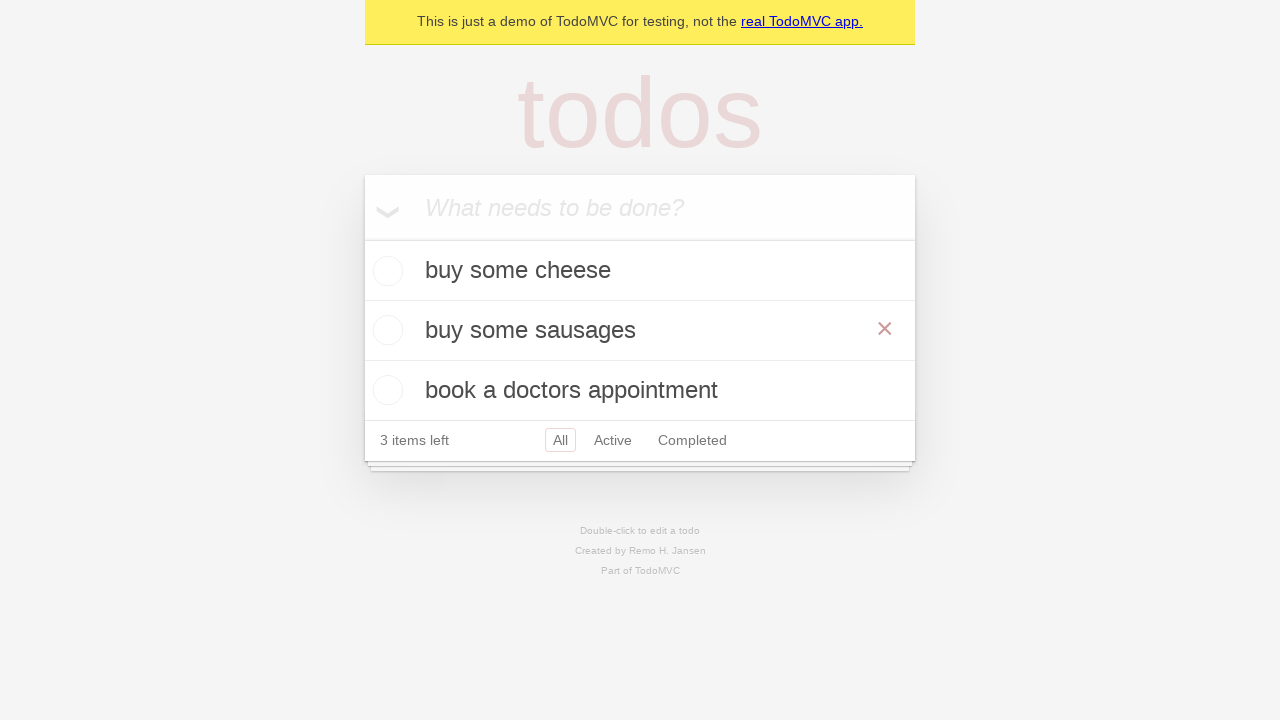